Tests drag and drop functionality by dragging element from column A to column B using click-and-hold, move, and release actions.

Starting URL: https://the-internet.herokuapp.com/drag_and_drop

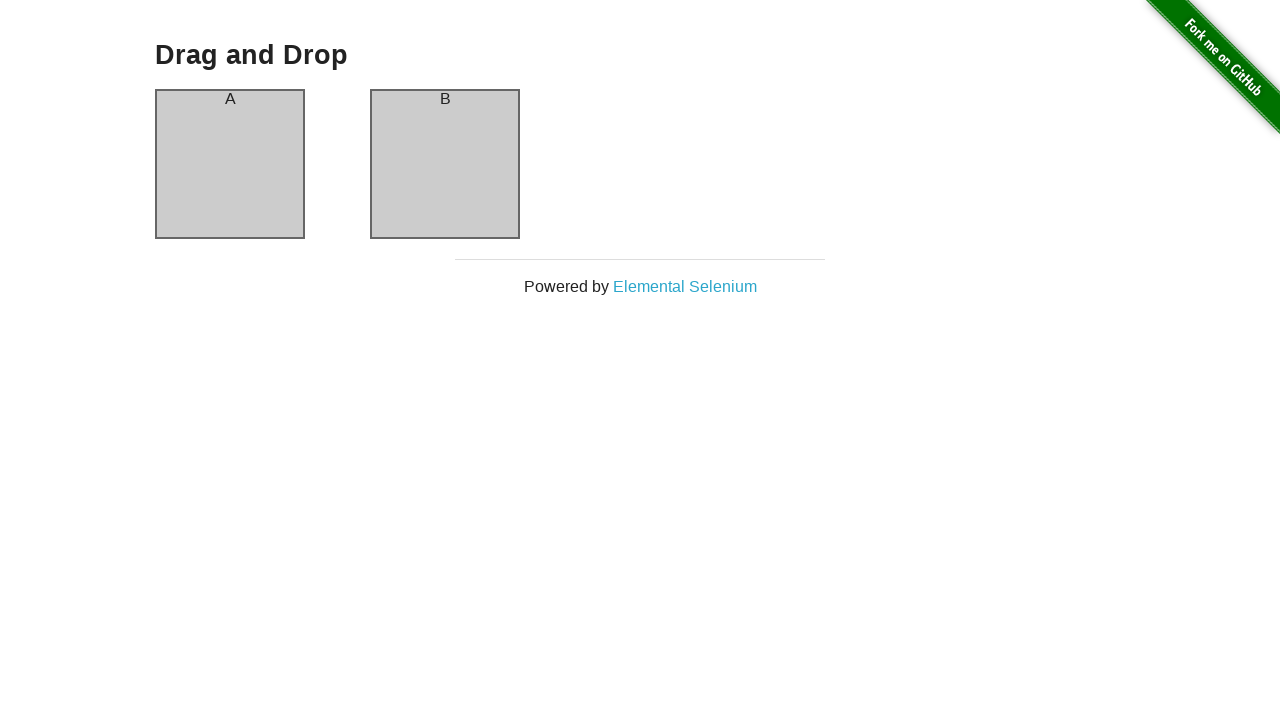

Located source element in column A
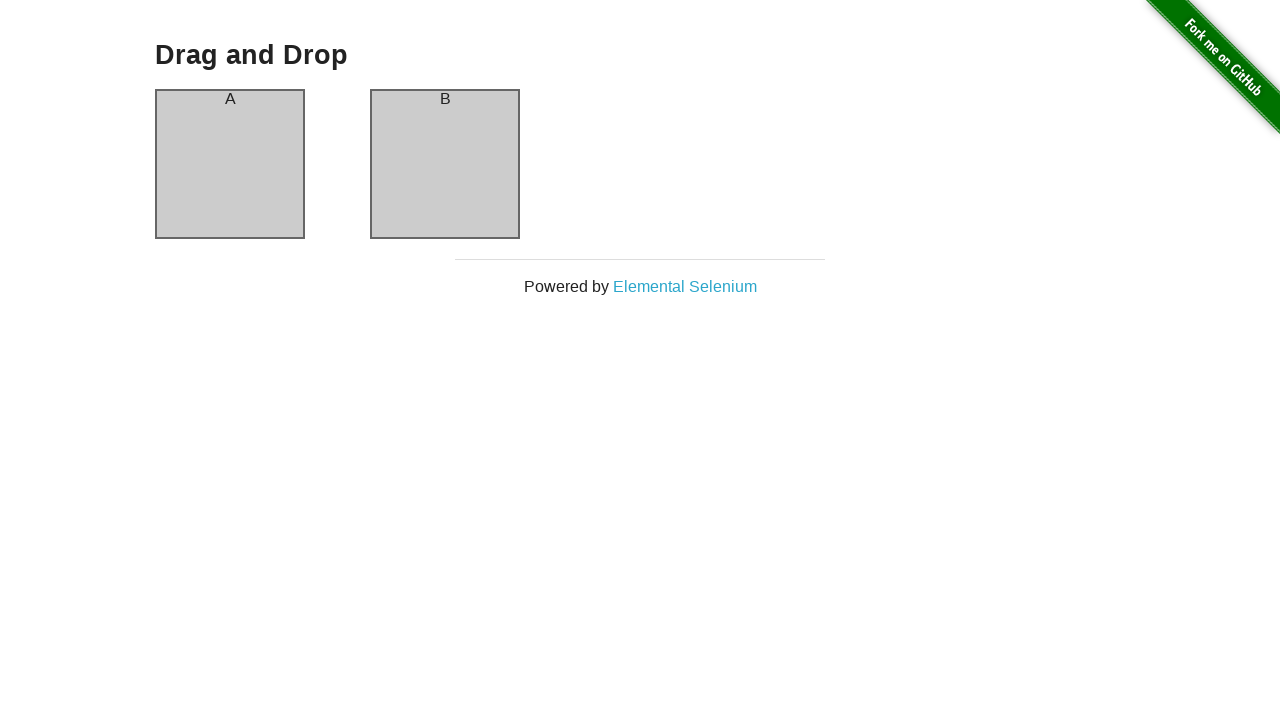

Located target element in column B
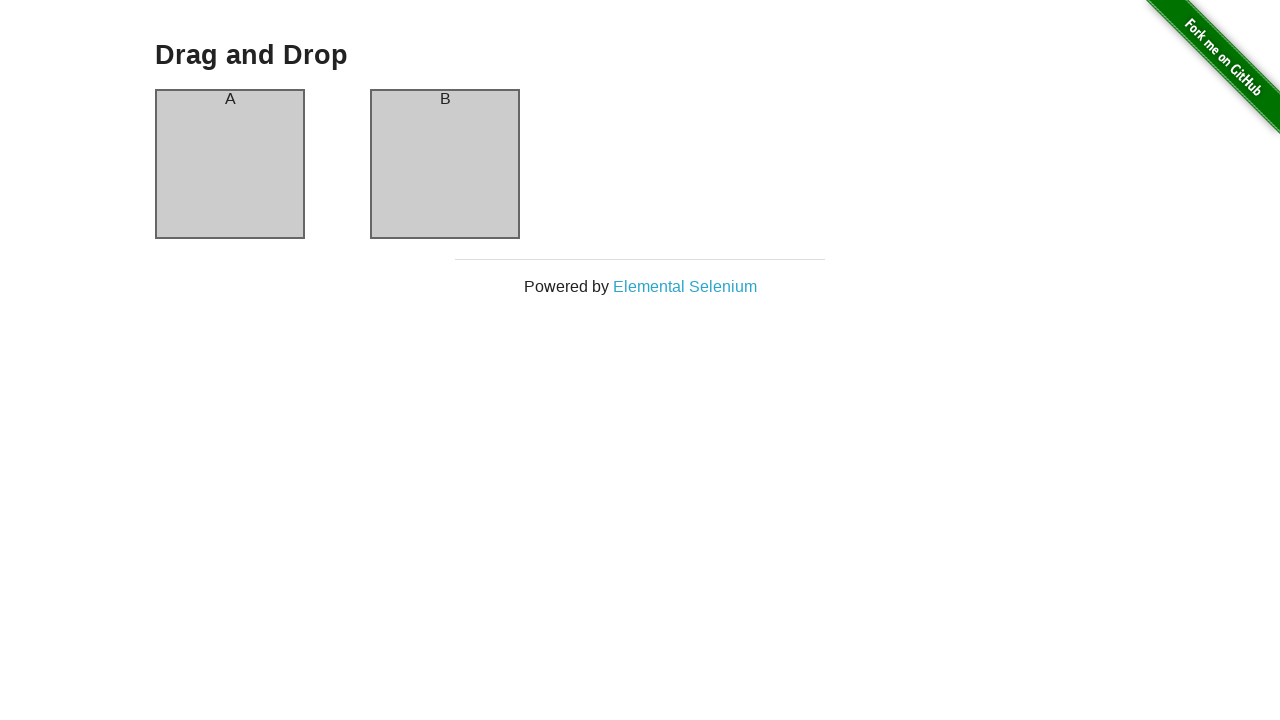

Dragged element from column A to column B at (445, 164)
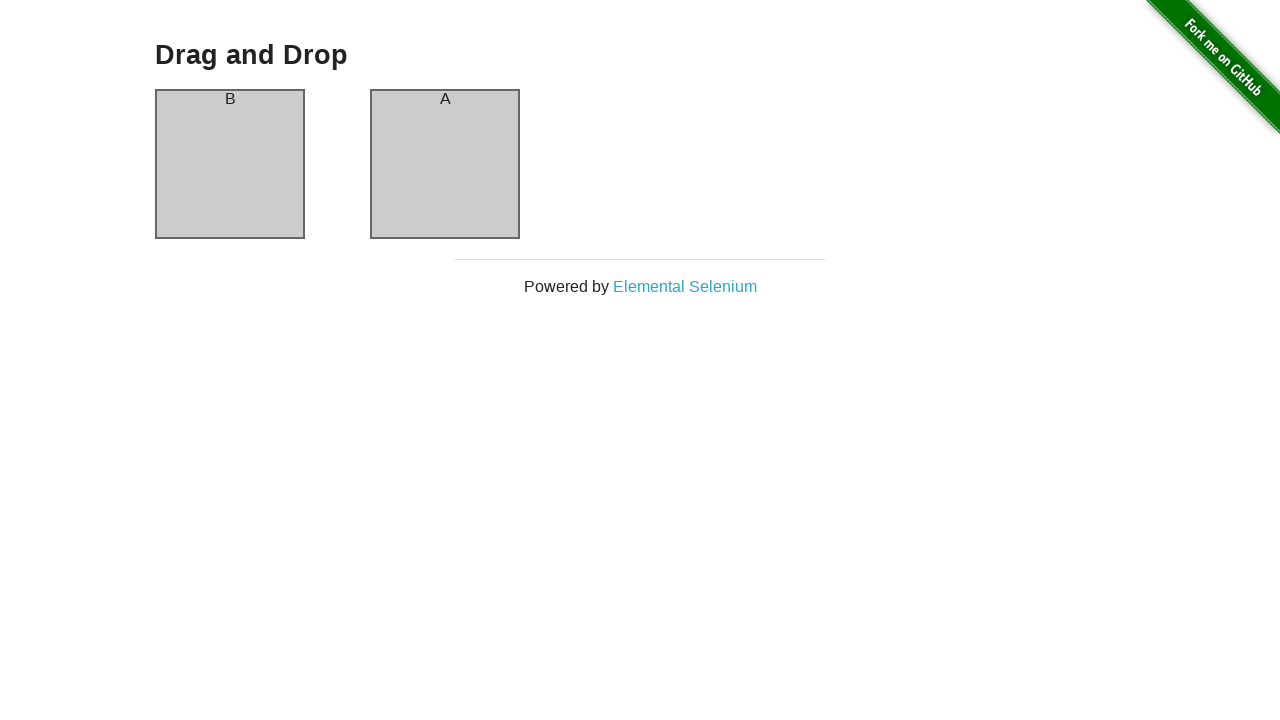

Waited 1 second to observe the drag and drop result
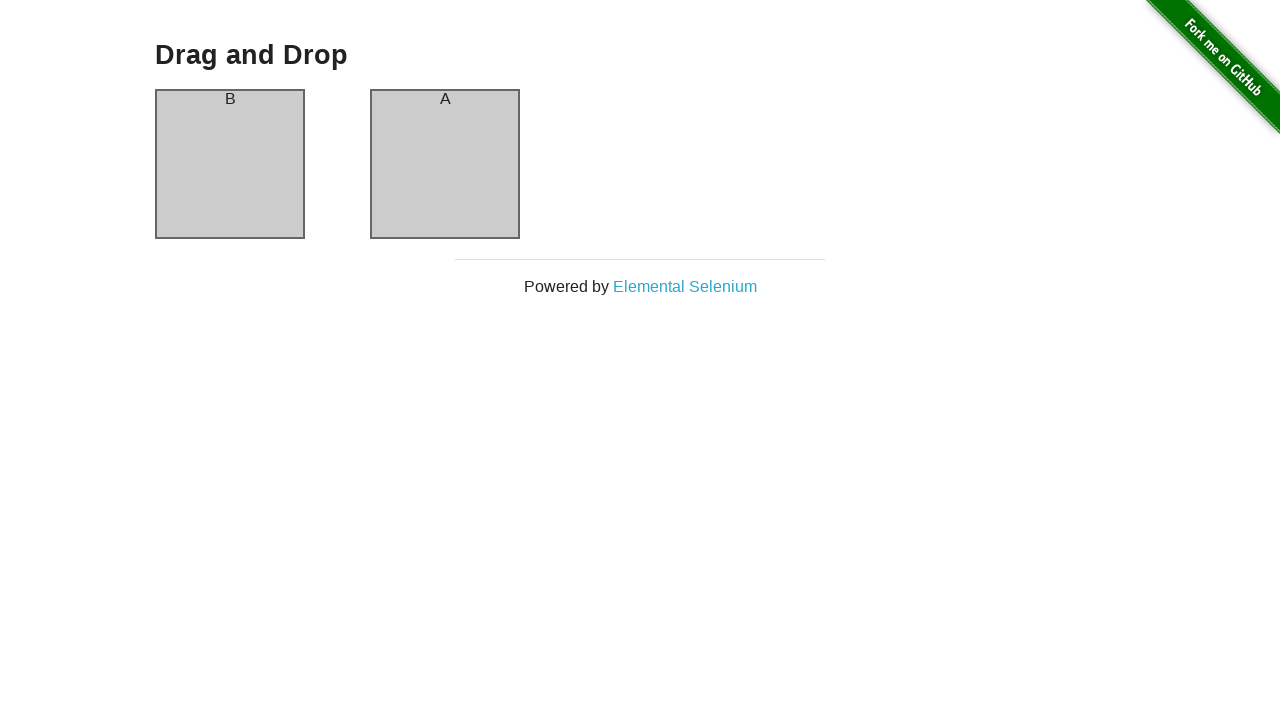

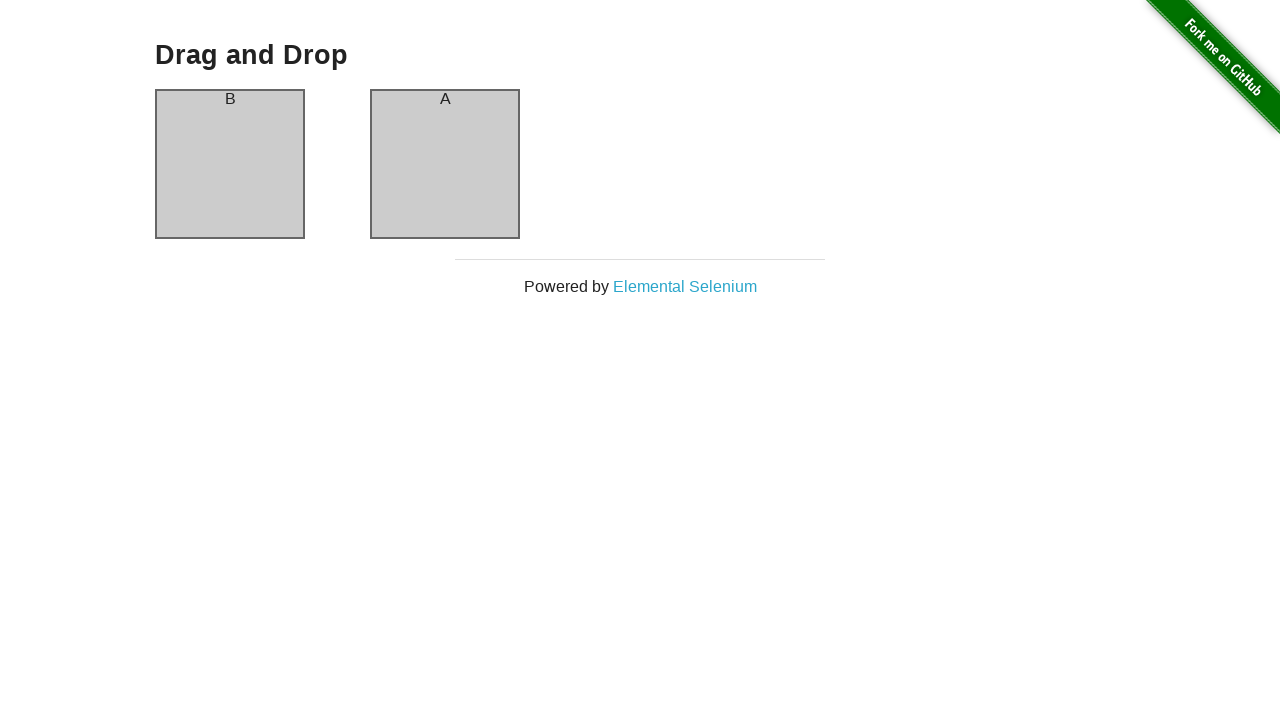